Tests pressing the tab key using keyboard action and verifies the page displays the correct key press result

Starting URL: http://the-internet.herokuapp.com/key_presses

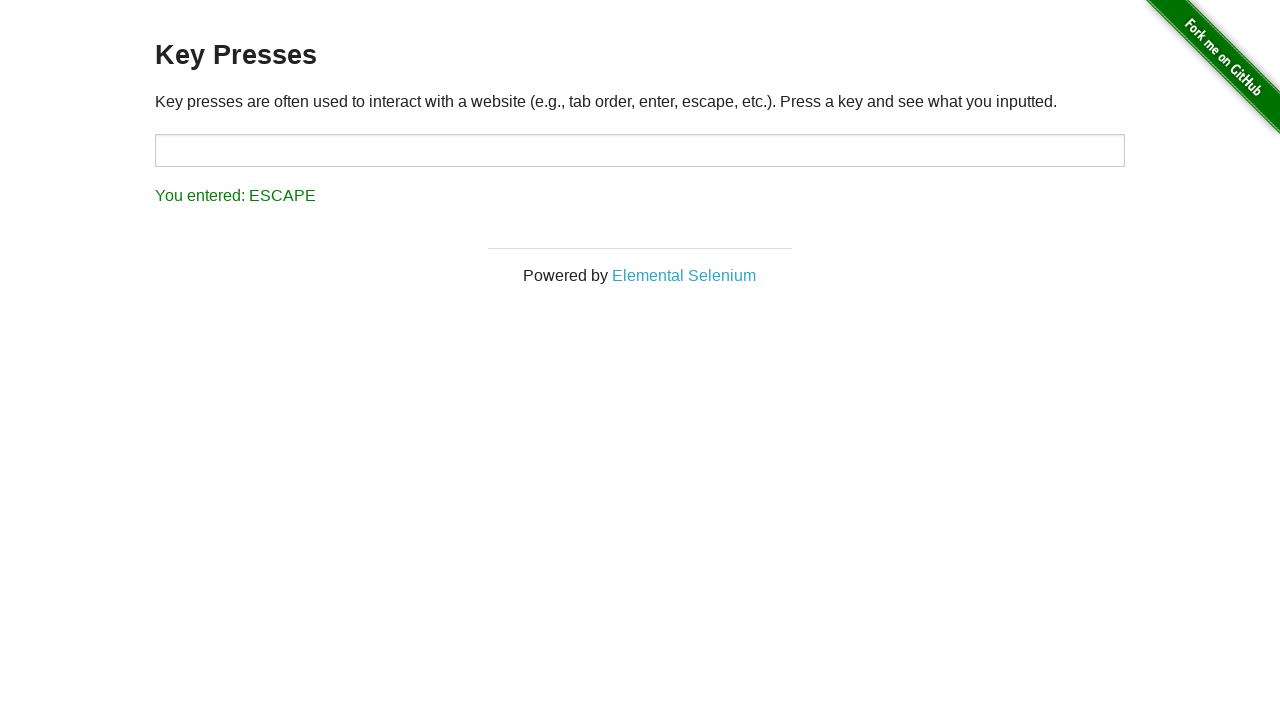

Pressed Tab key on the keyboard
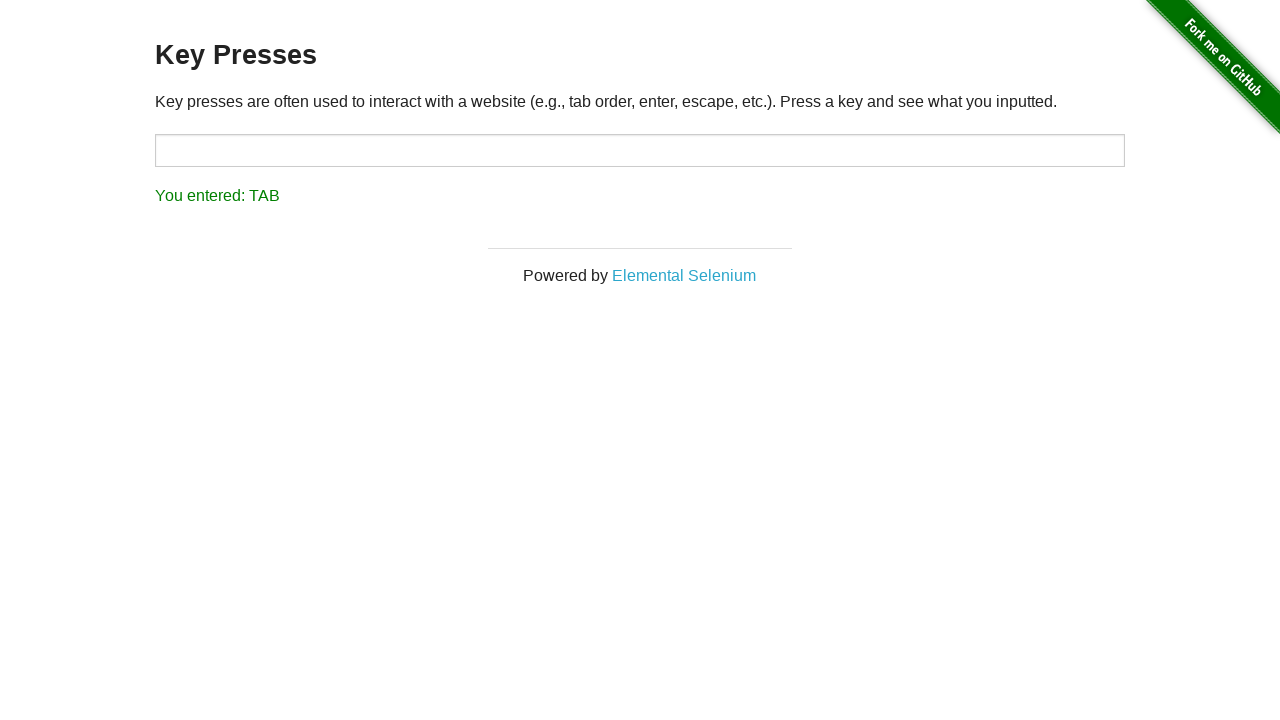

Result element loaded after Tab key press
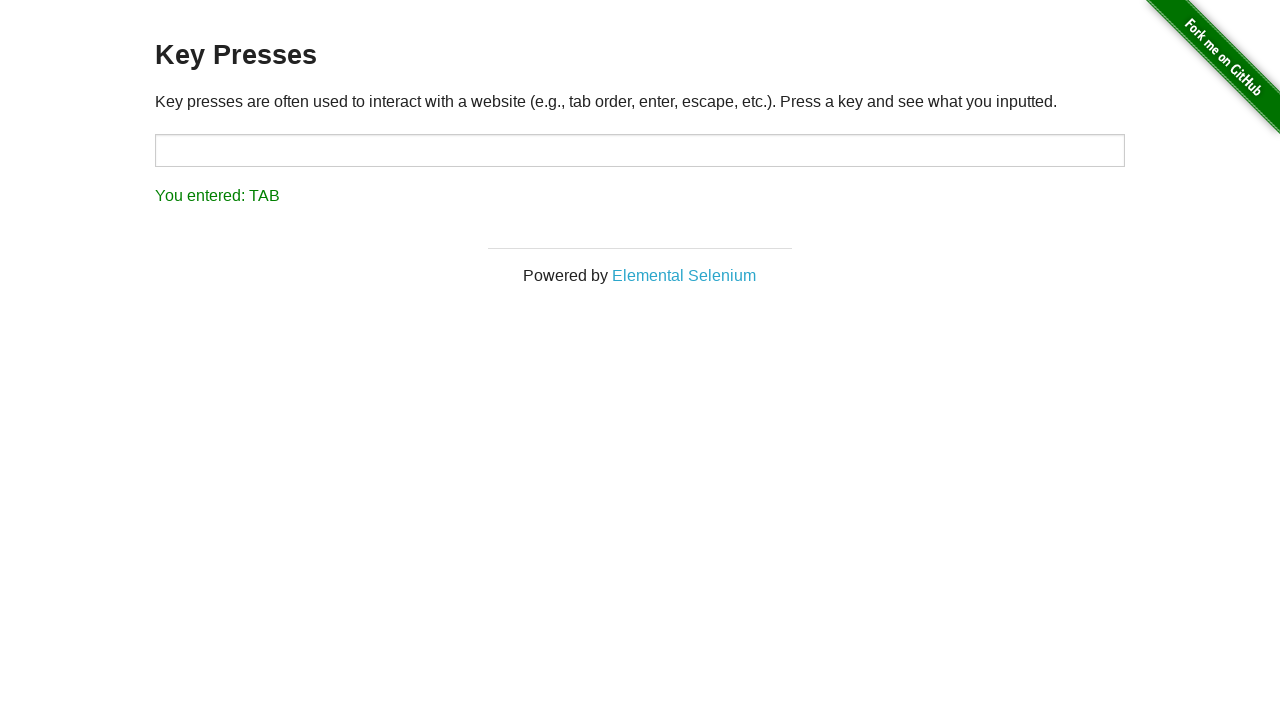

Retrieved result text content
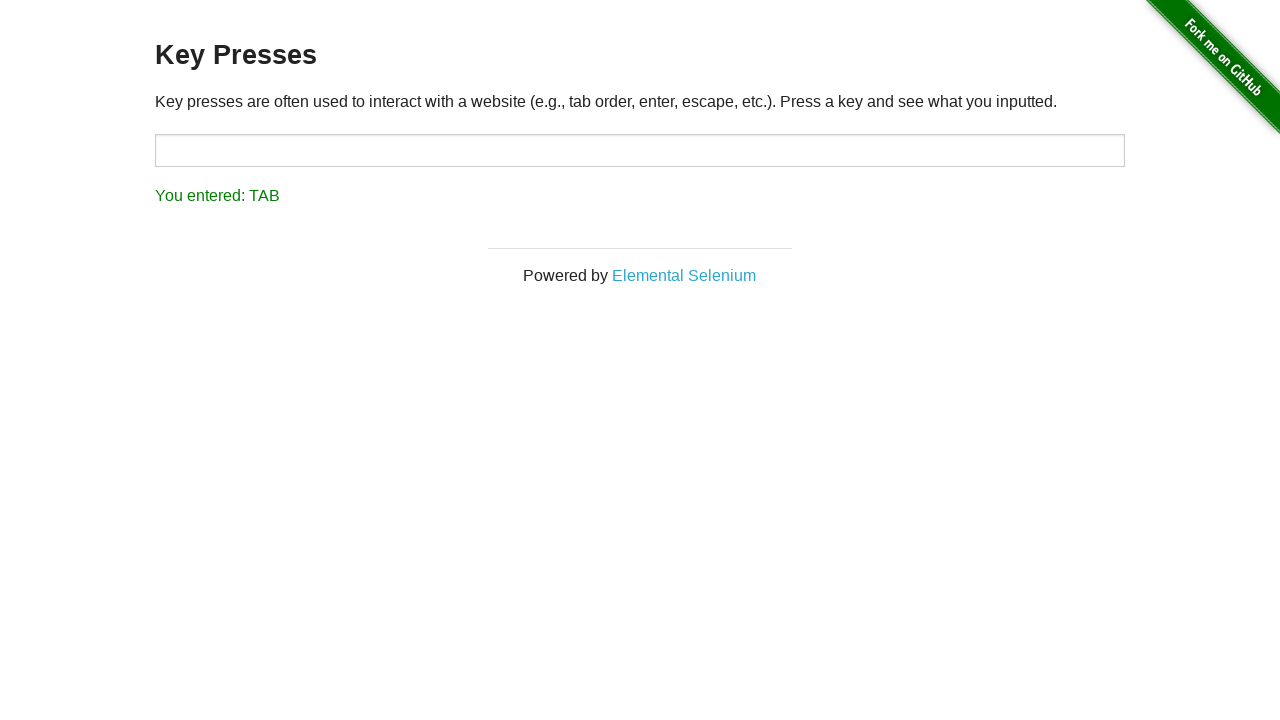

Verified result text displays 'You entered: TAB'
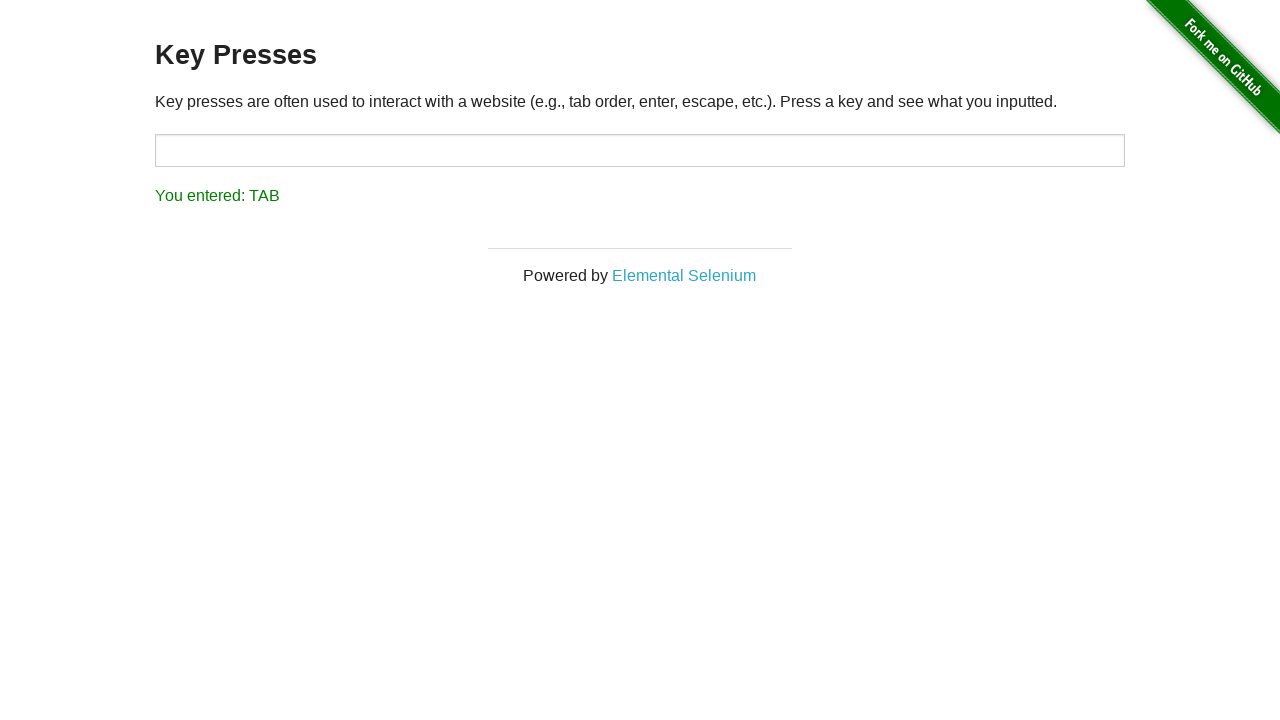

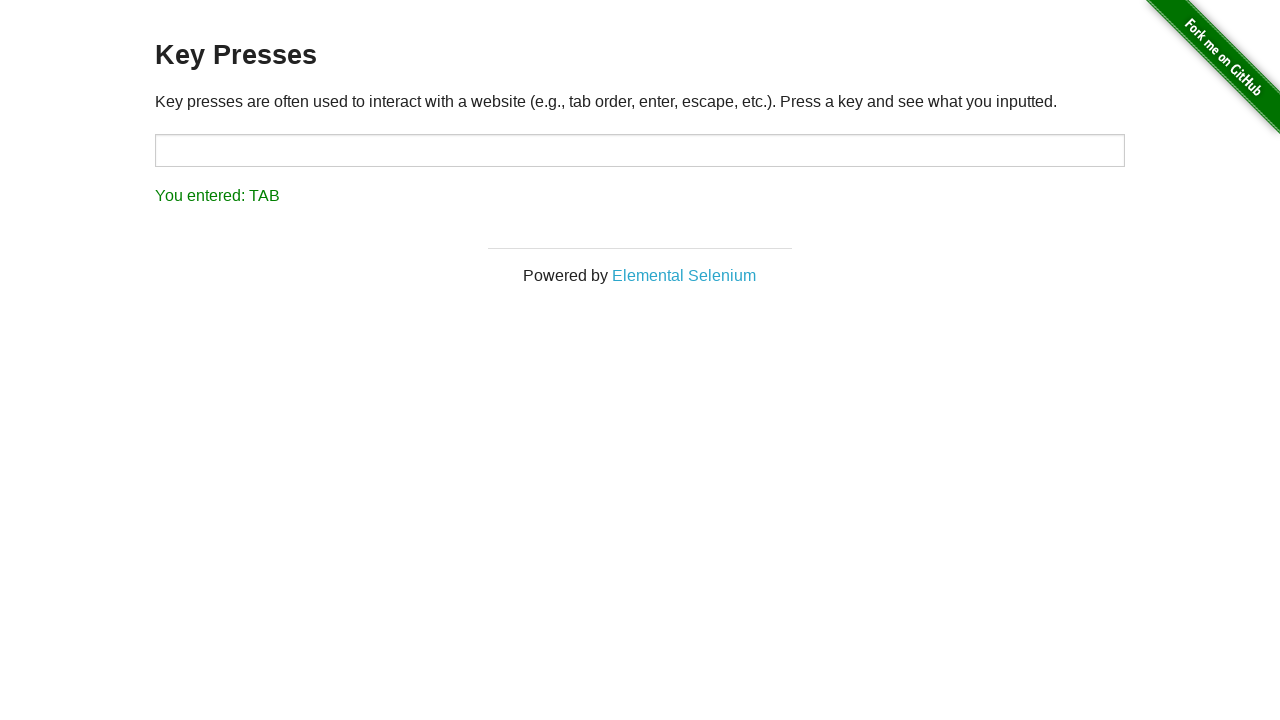